Tests an e-commerce vegetable shopping flow by adding multiple items to cart, applying a promo code, and completing the checkout process

Starting URL: https://rahulshettyacademy.com/seleniumPractise/

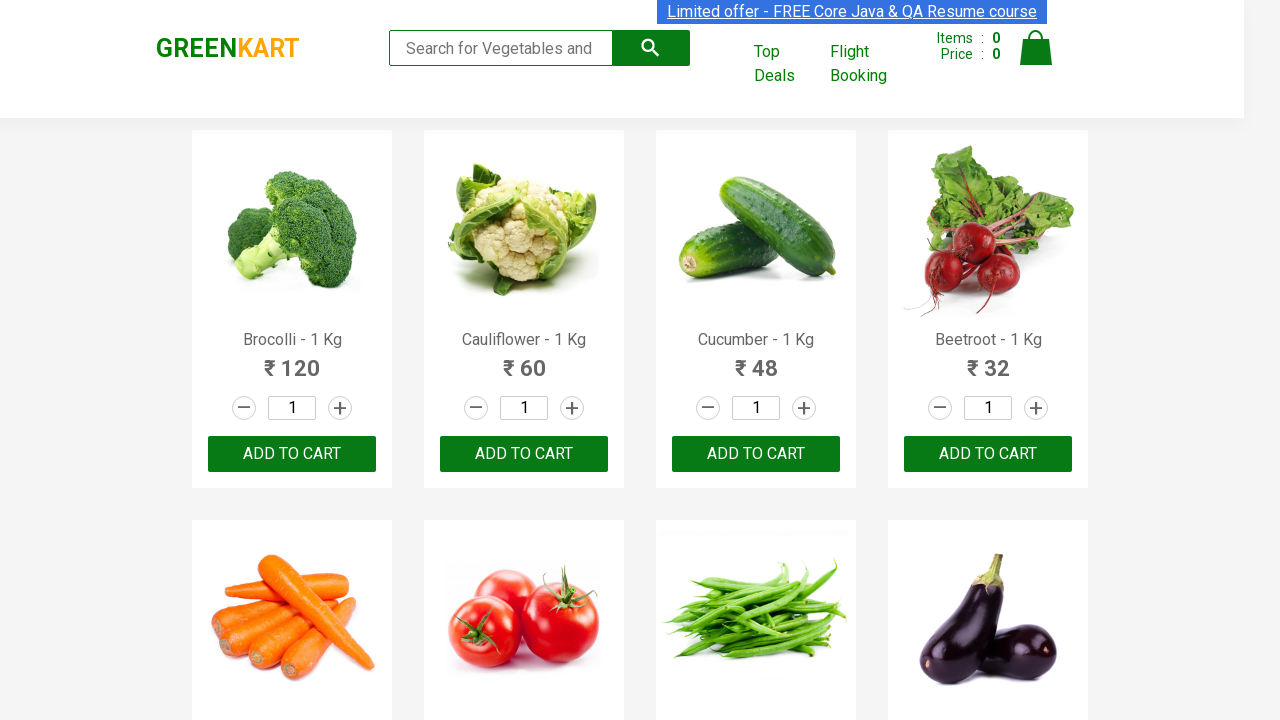

Retrieved all product names from the page
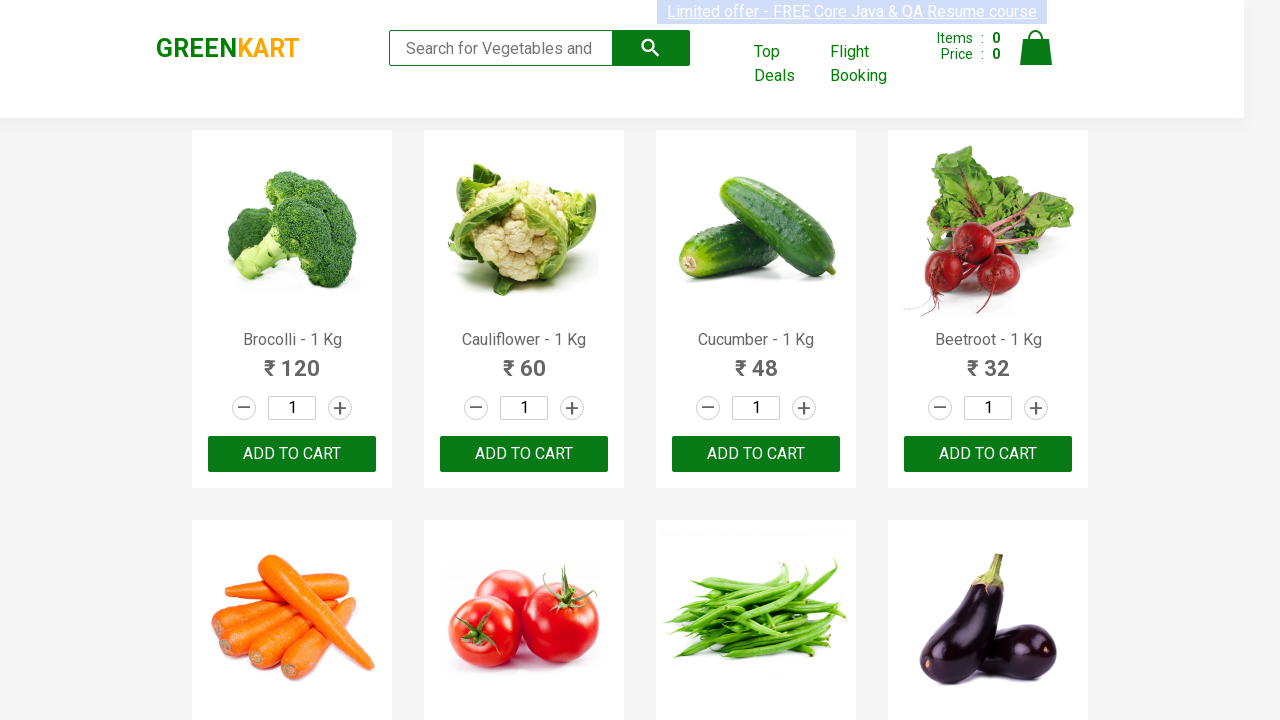

Added Brocolli to cart at (292, 454) on xpath=//div[@class='product-action']/button >> nth=0
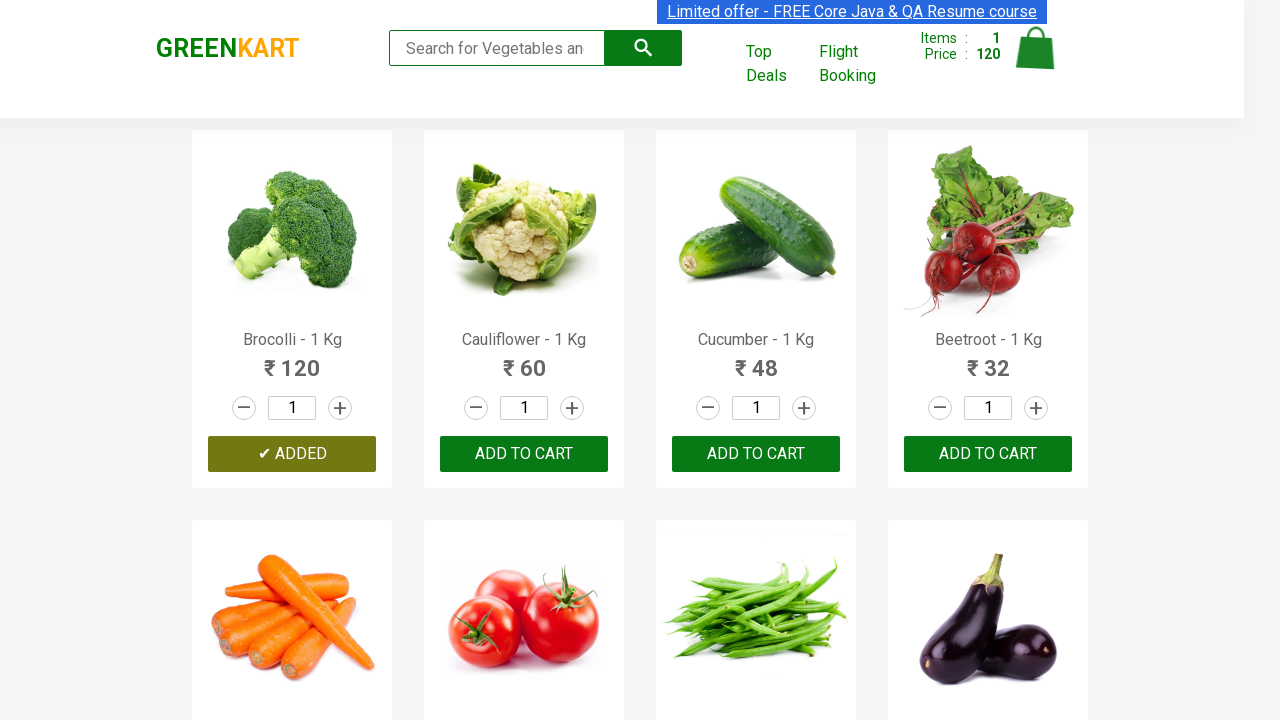

Added Cauliflower to cart at (524, 454) on xpath=//div[@class='product-action']/button >> nth=1
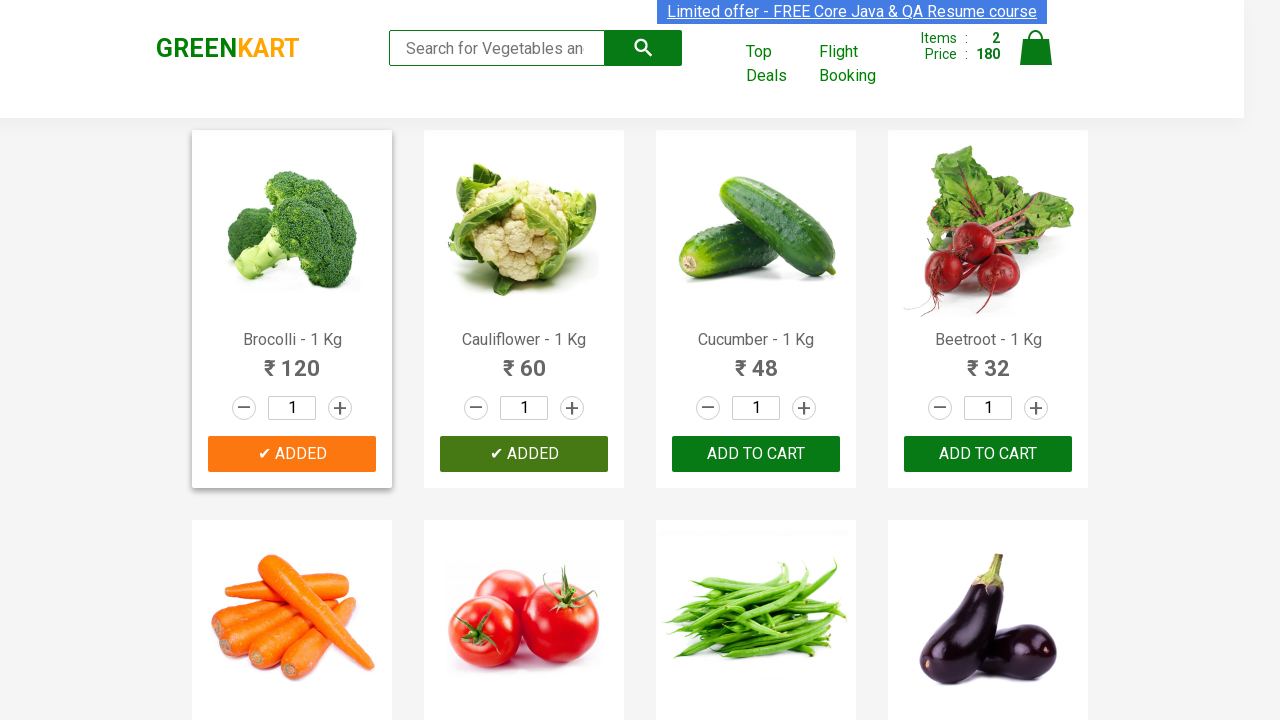

Added Cucumber to cart at (756, 454) on xpath=//div[@class='product-action']/button >> nth=2
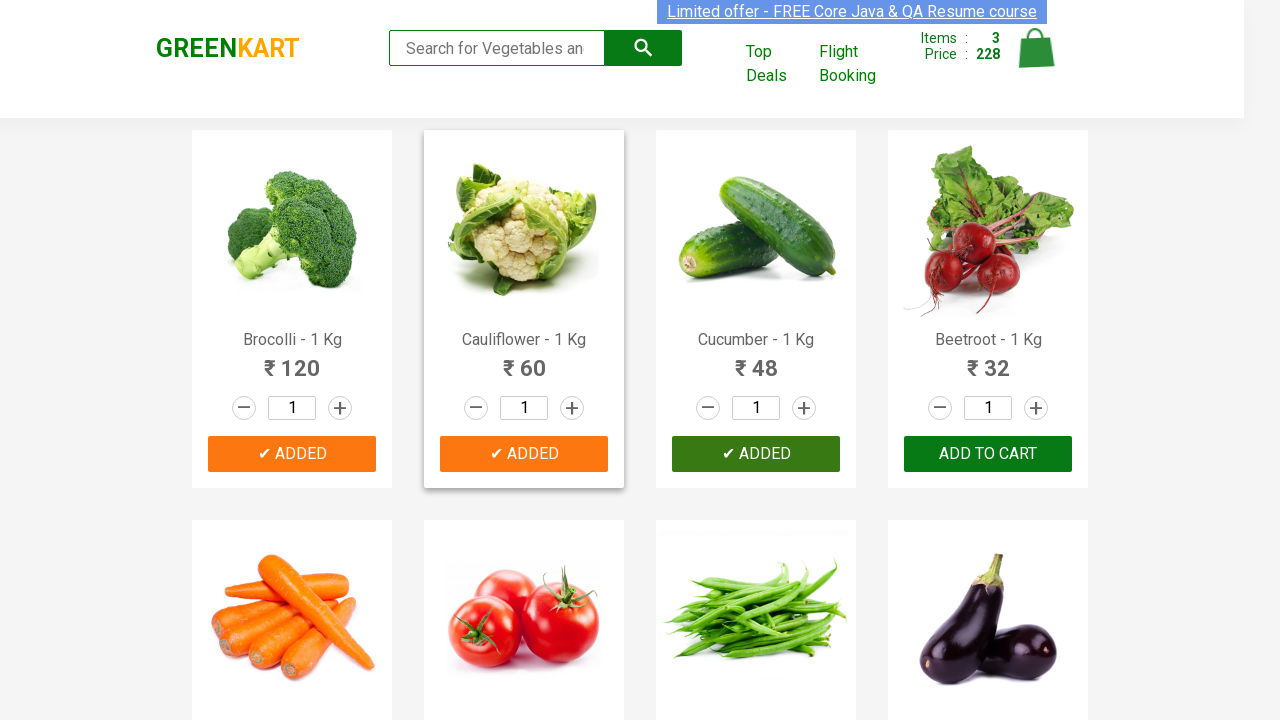

Added Beans to cart at (756, 360) on xpath=//div[@class='product-action']/button >> nth=6
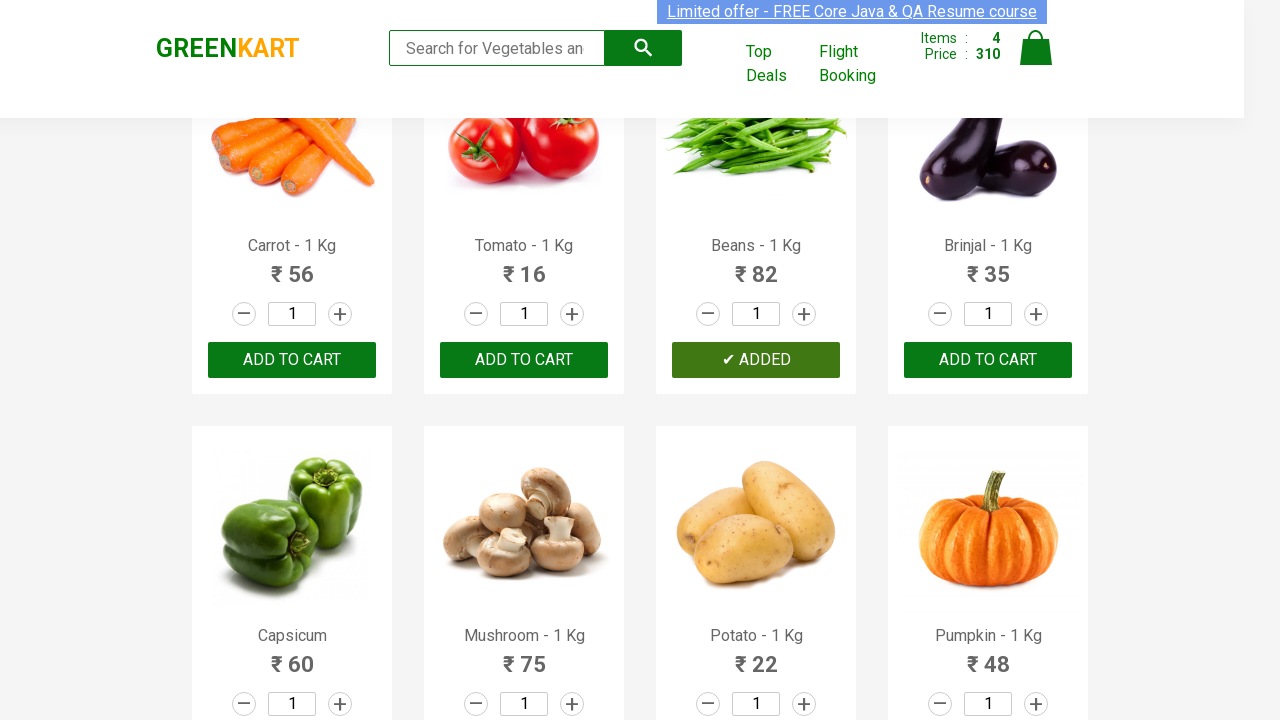

Added Mushroom to cart at (524, 360) on xpath=//div[@class='product-action']/button >> nth=9
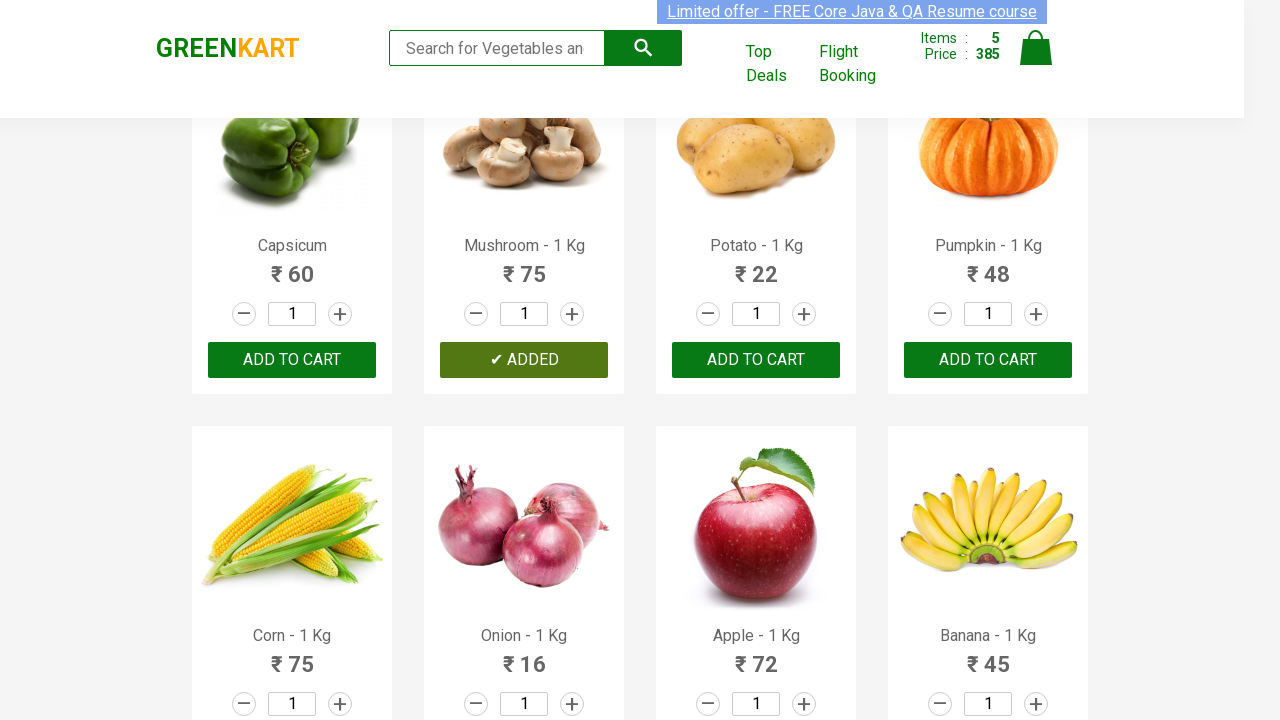

Added Potato to cart at (756, 360) on xpath=//div[@class='product-action']/button >> nth=10
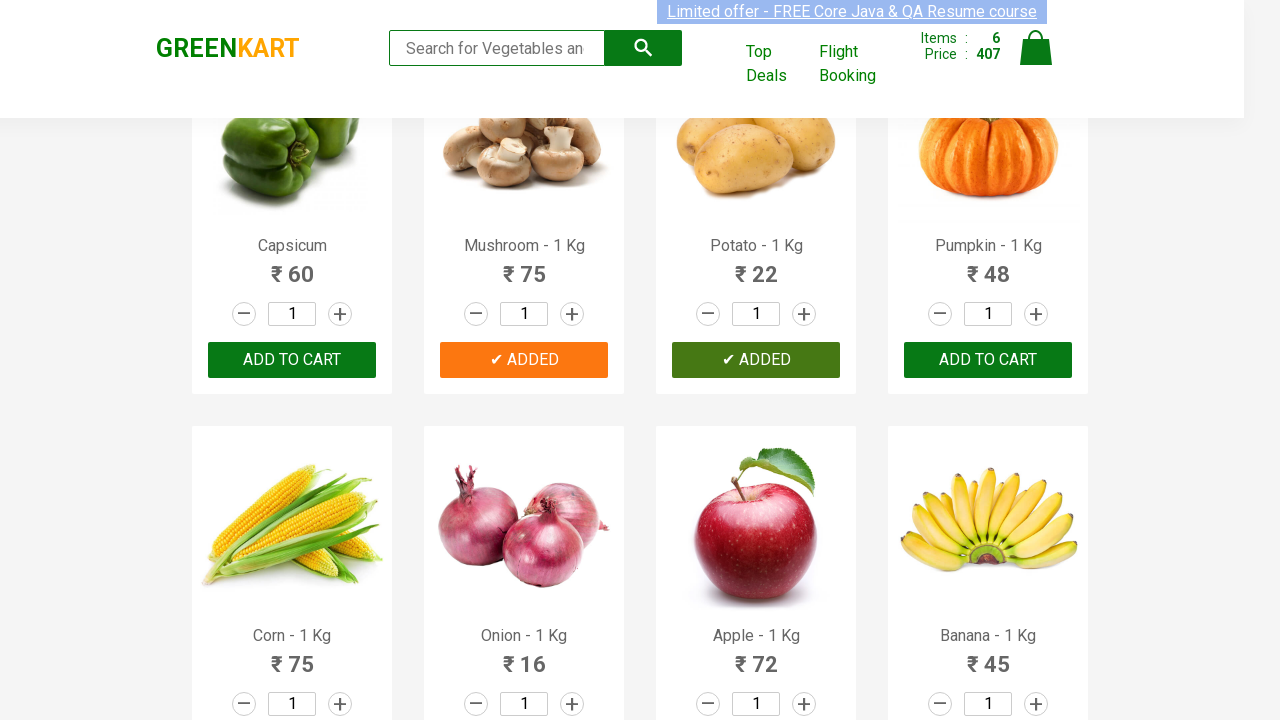

Clicked cart icon to view shopping cart at (1036, 48) on xpath=//div[@class='cart']/a[4]/img
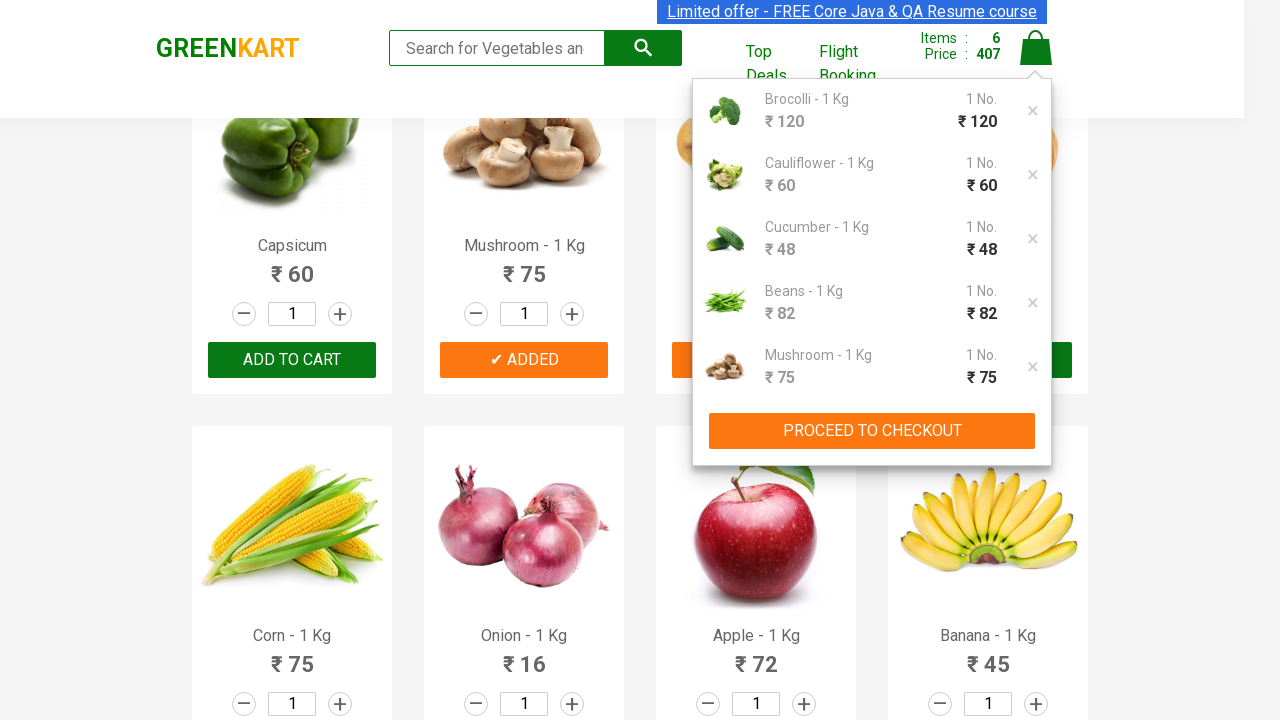

Clicked PROCEED TO CHECKOUT button at (872, 431) on xpath=//div[@class='cart-preview active']/div[2]/button
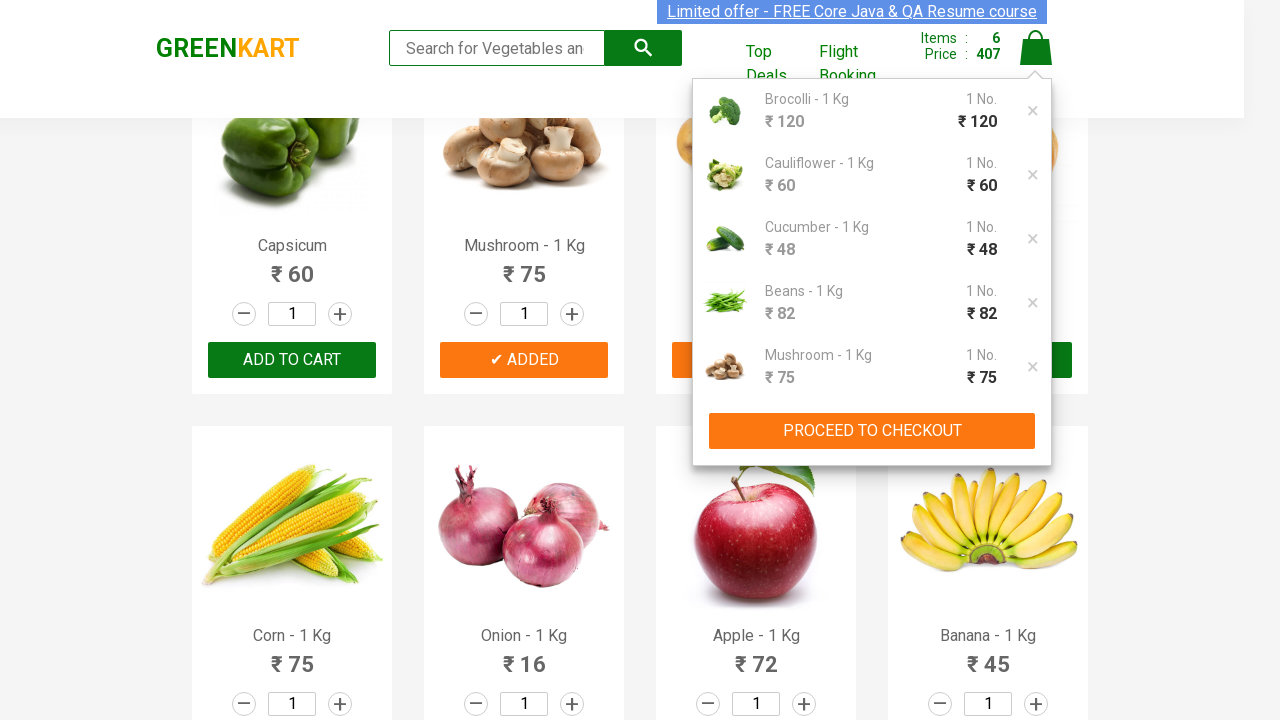

Entered promo code 'rahulshettyacademy' on //div[@class='promoWrapper']/input
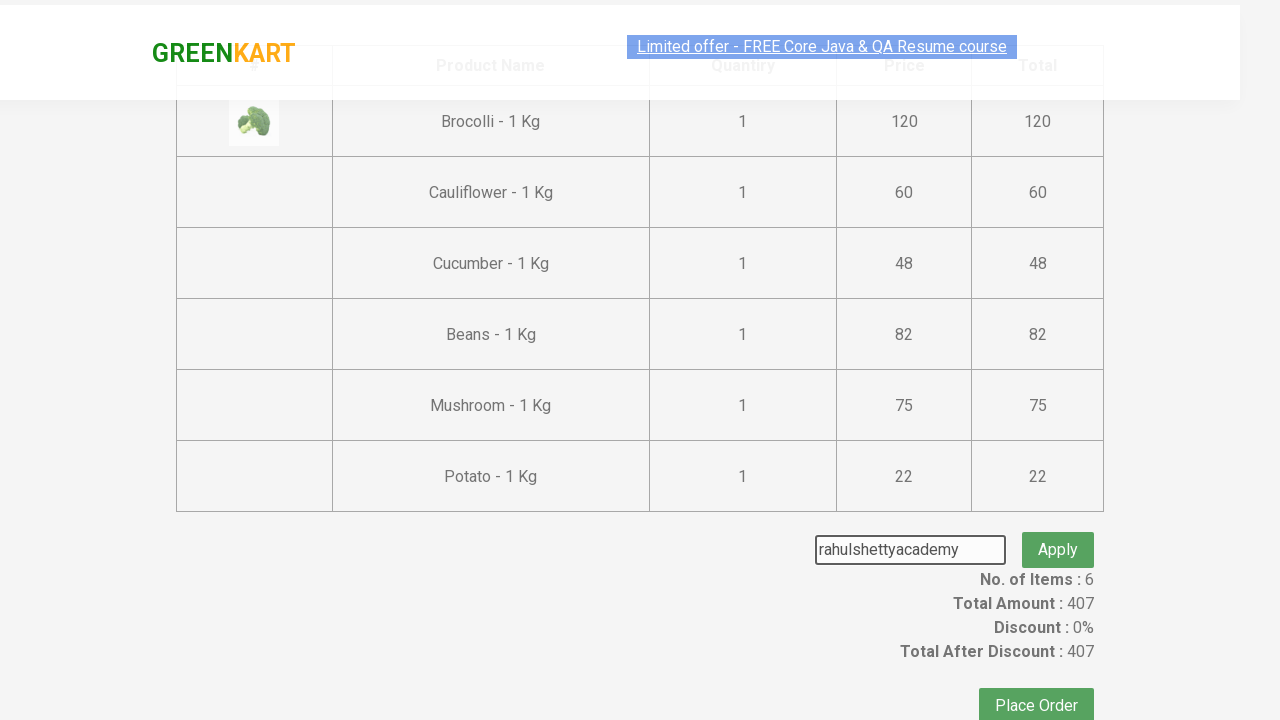

Clicked button to apply promo code at (1058, 530) on xpath=//div[@class='promoWrapper']/button
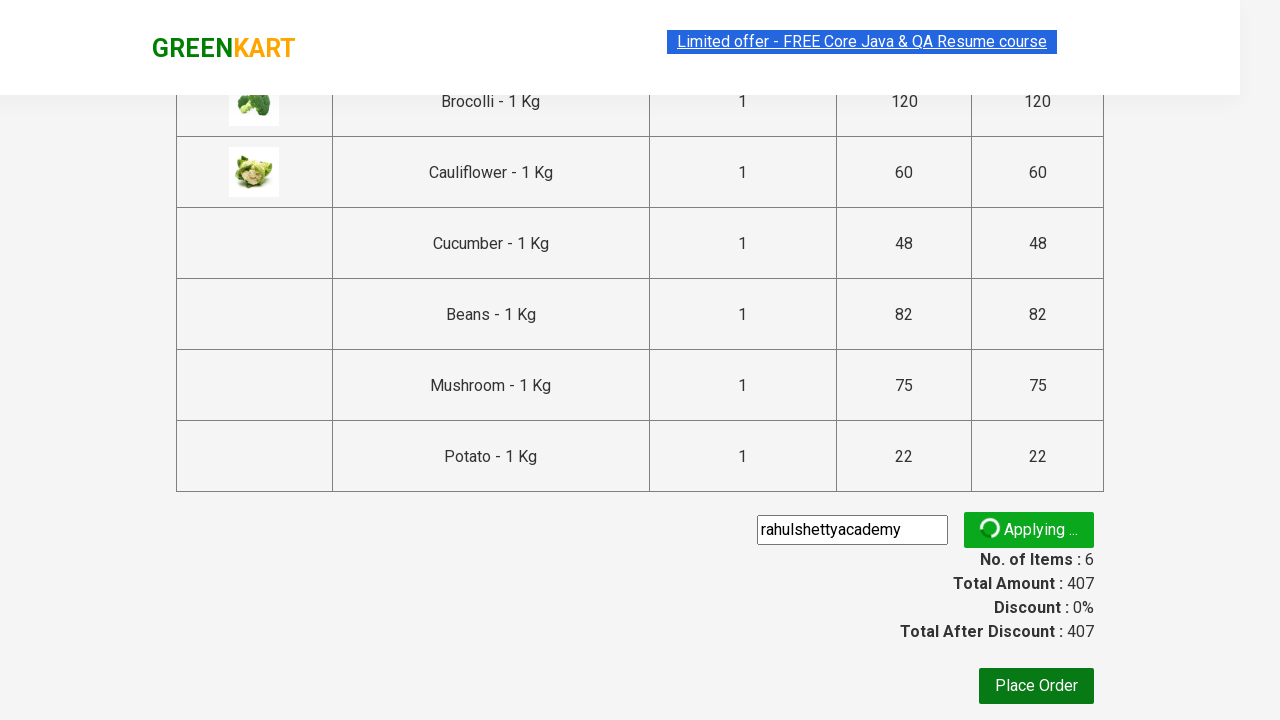

Promo code successfully applied
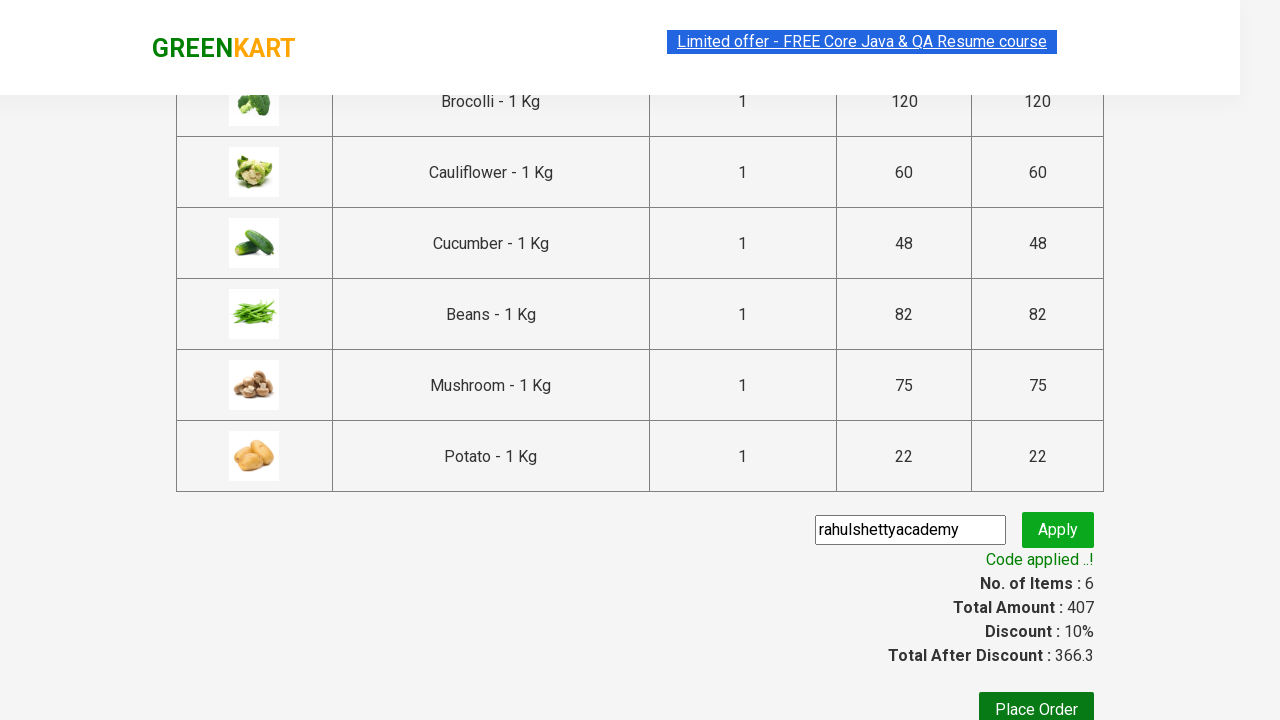

Clicked Place Order button at (1036, 702) on xpath=//button[contains(text(),'Place Order')]
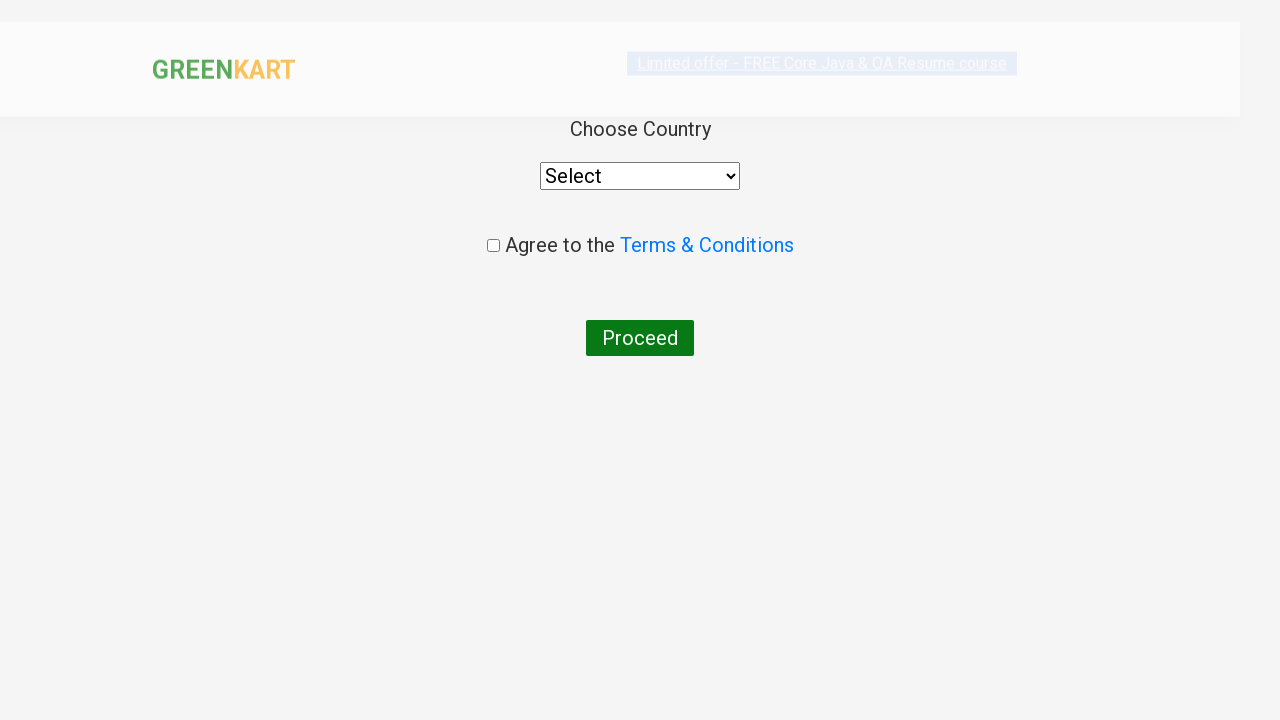

Selected India from country dropdown on //div[@class='products']/div/div/select
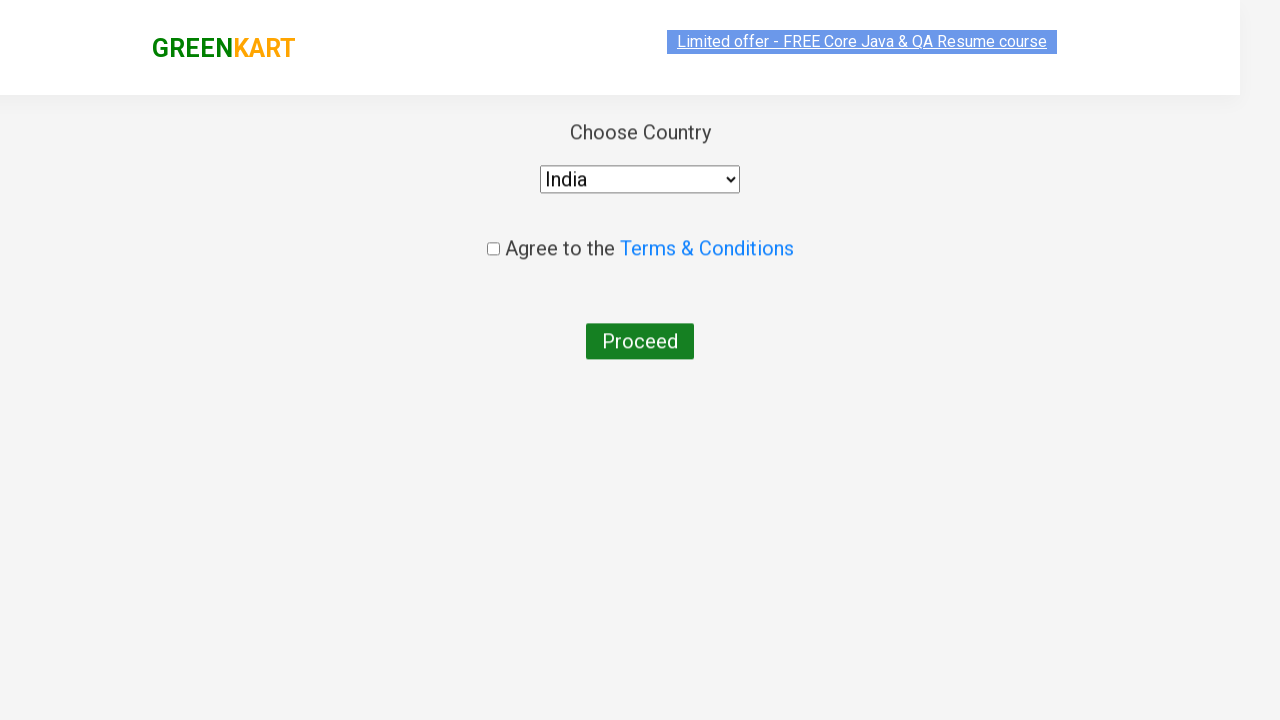

Checked terms and conditions checkbox at (493, 246) on xpath=//div[@class='products']/div/input
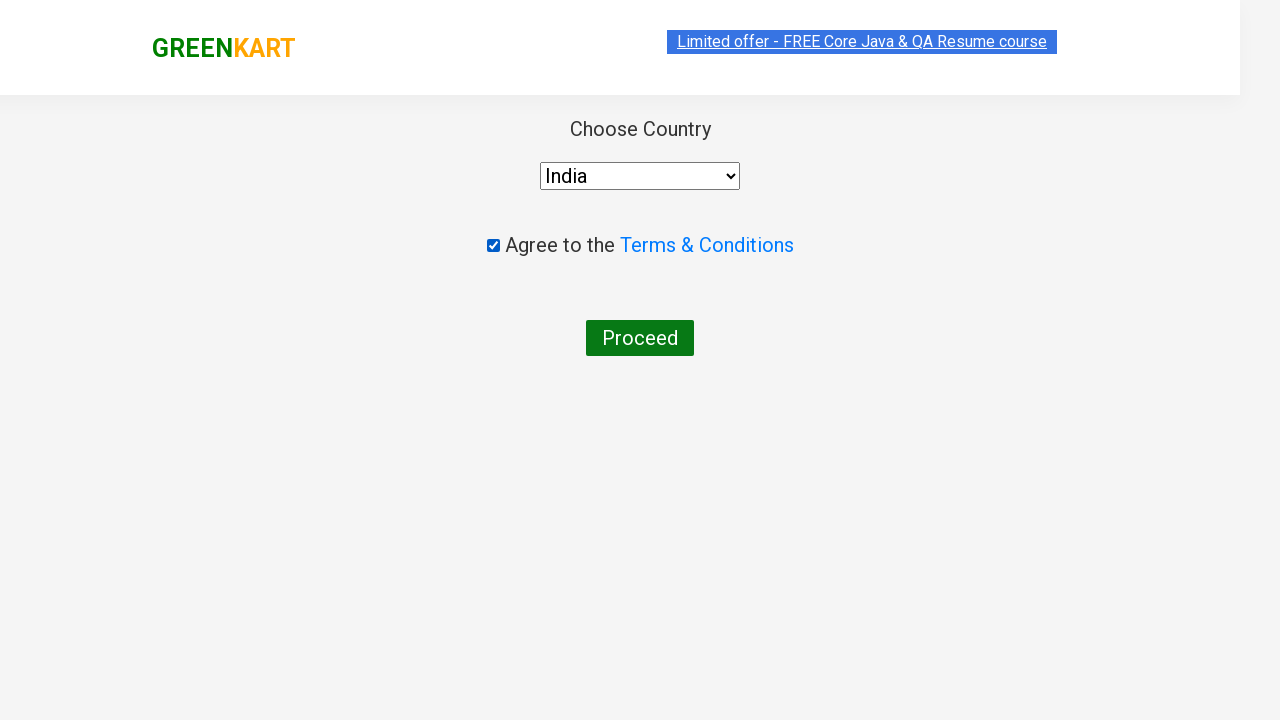

Clicked Proceed button to complete order at (640, 338) on xpath=//button[contains(text(),'Proceed')]
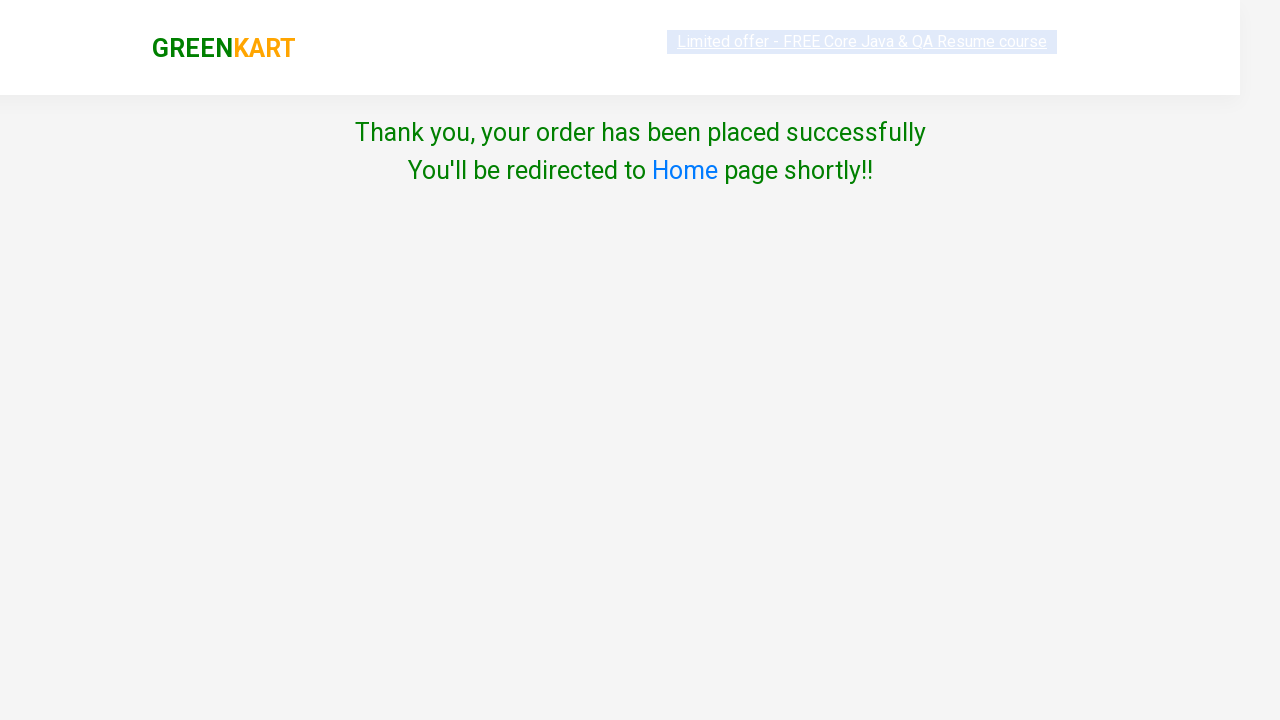

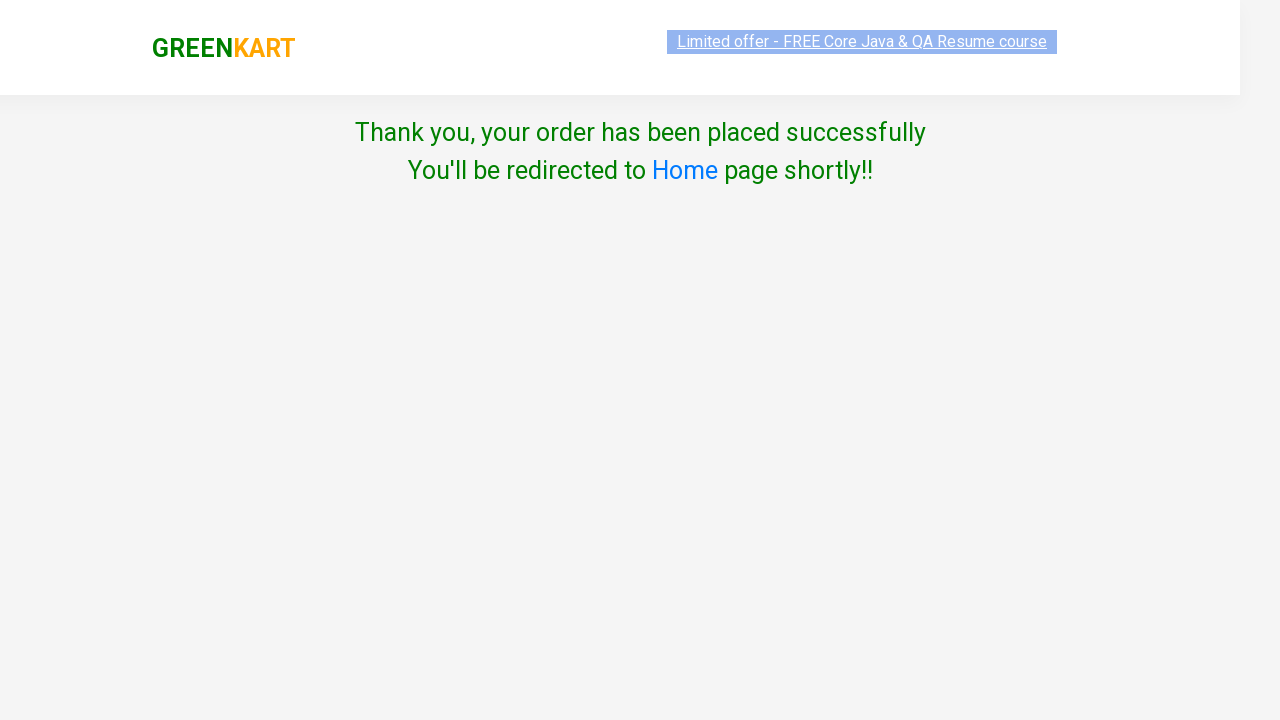